Tests dropdown menu interactions including right-click and double-click actions to trigger context menus

Starting URL: https://bonigarcia.dev/selenium-webdriver-java/

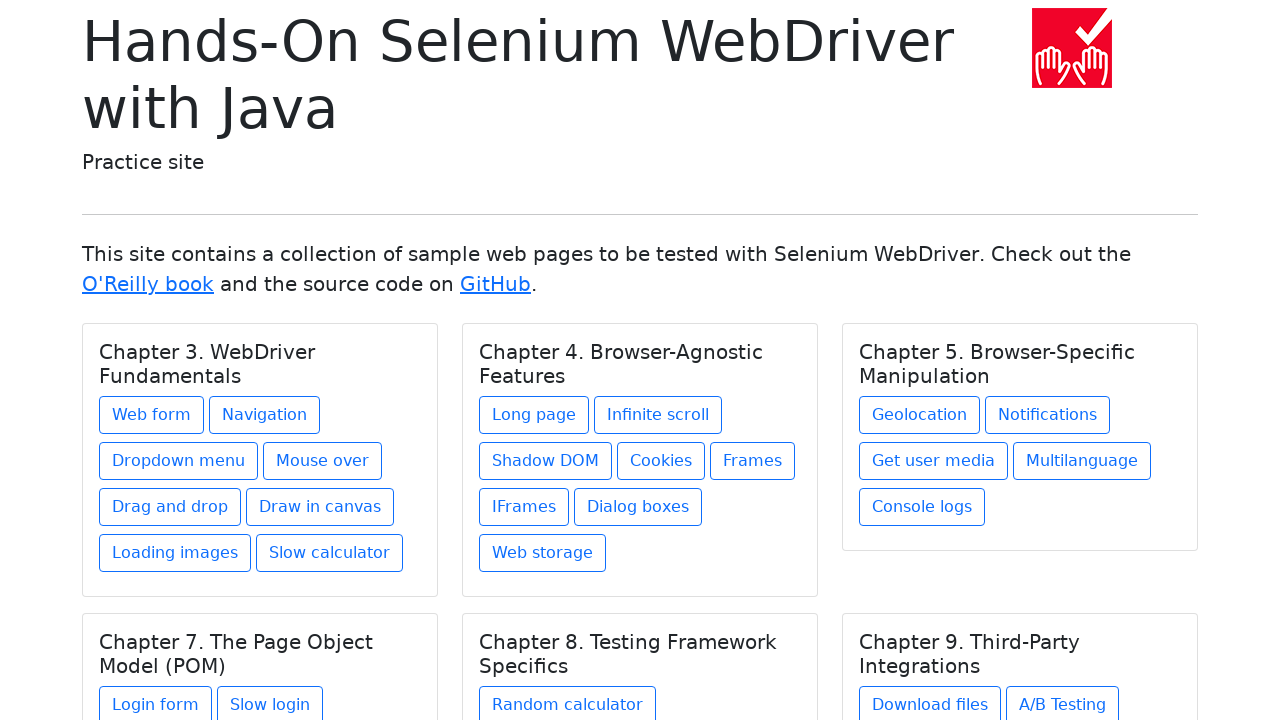

Clicked on Dropdown Menu page link at (178, 461) on a[href='dropdown-menu.html']
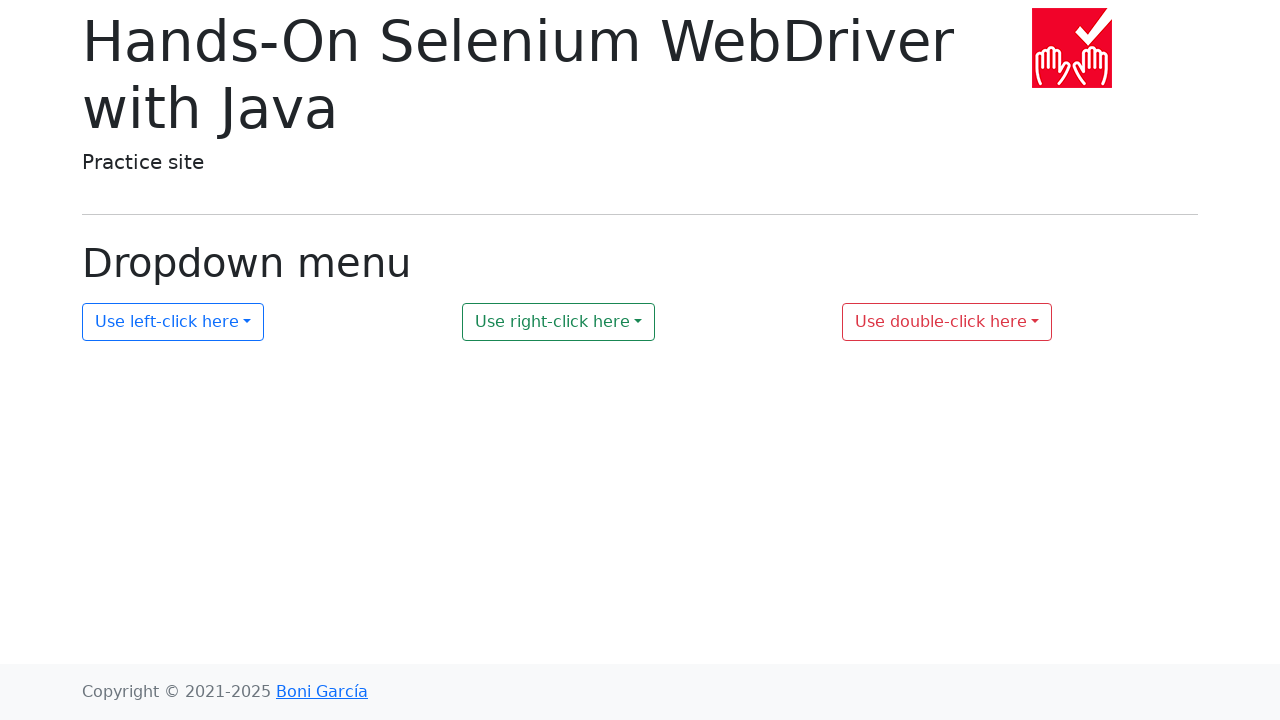

Right-clicked on second dropdown menu (#my-dropdown-2) at (559, 322) on #my-dropdown-2
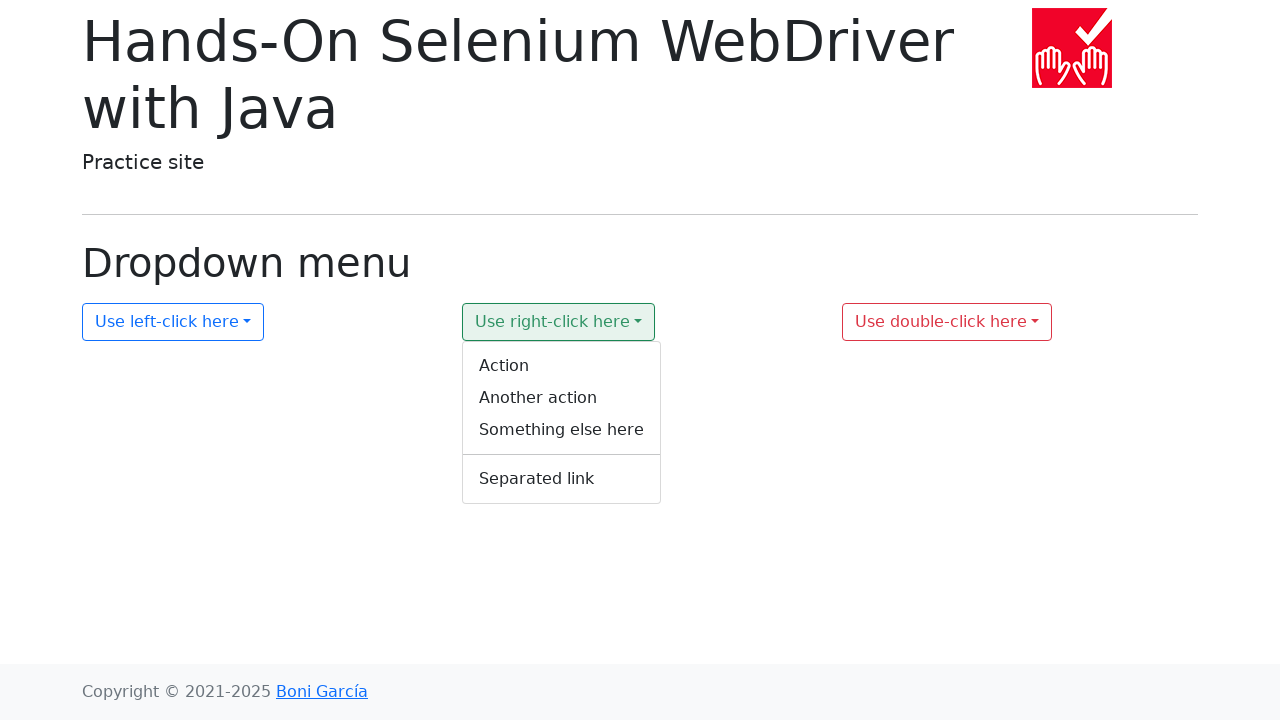

Context menu 2 is now visible
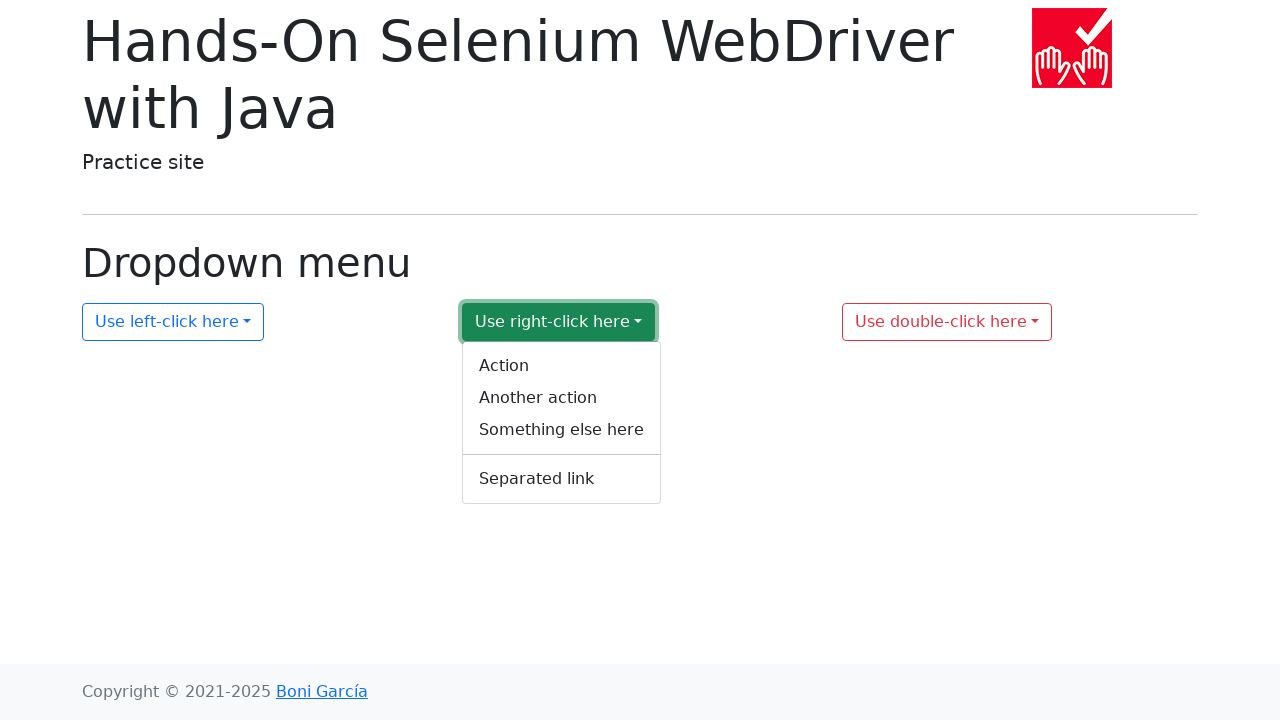

Double-clicked on third dropdown menu (#my-dropdown-3) at (947, 322) on #my-dropdown-3
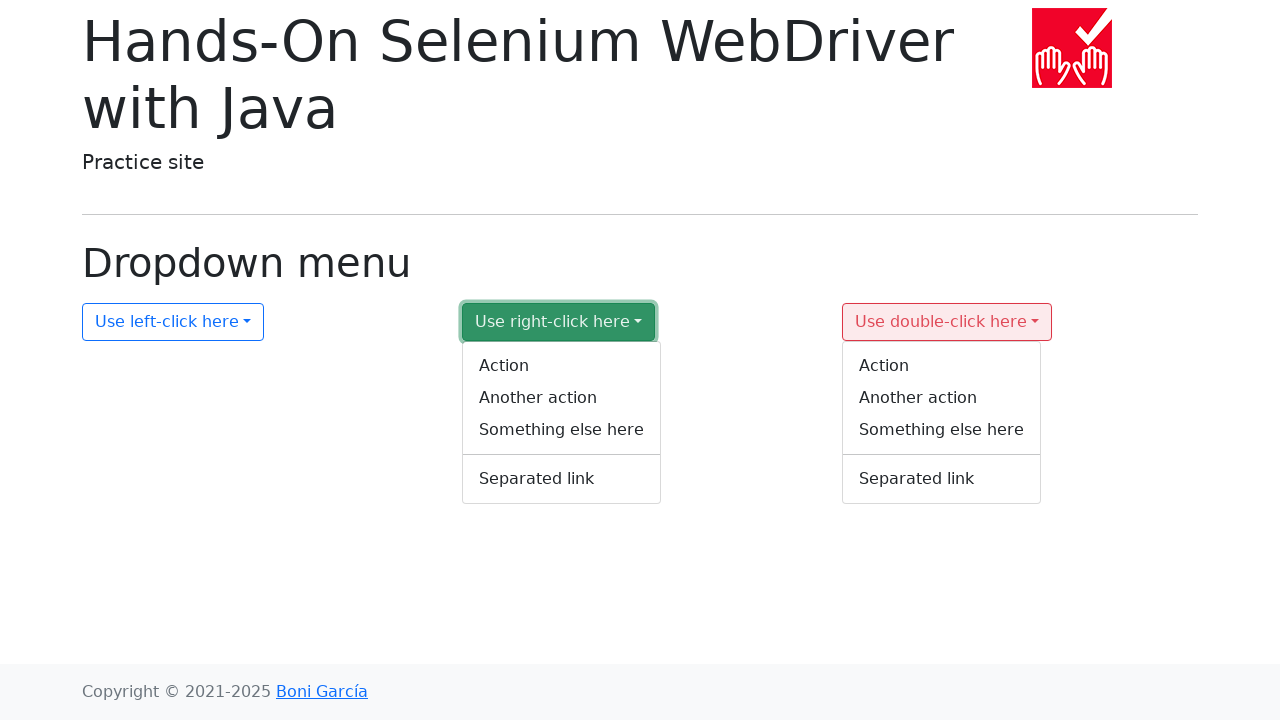

Context menu 3 is now visible
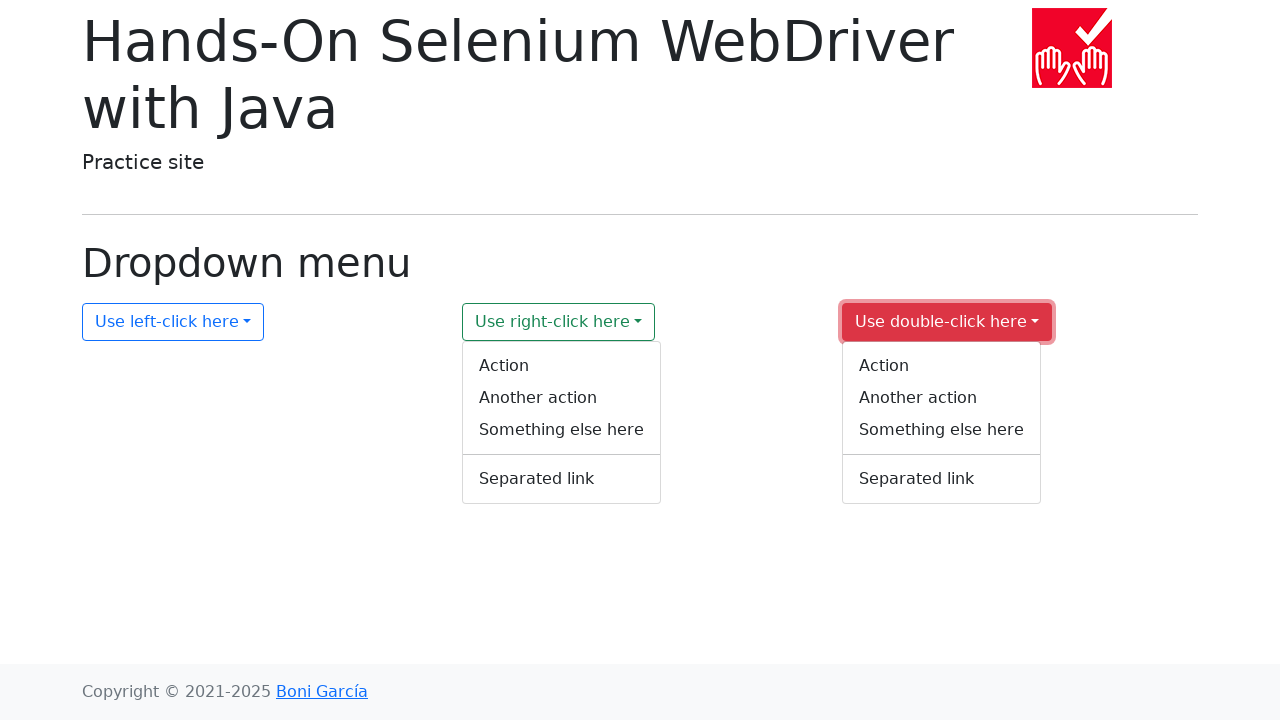

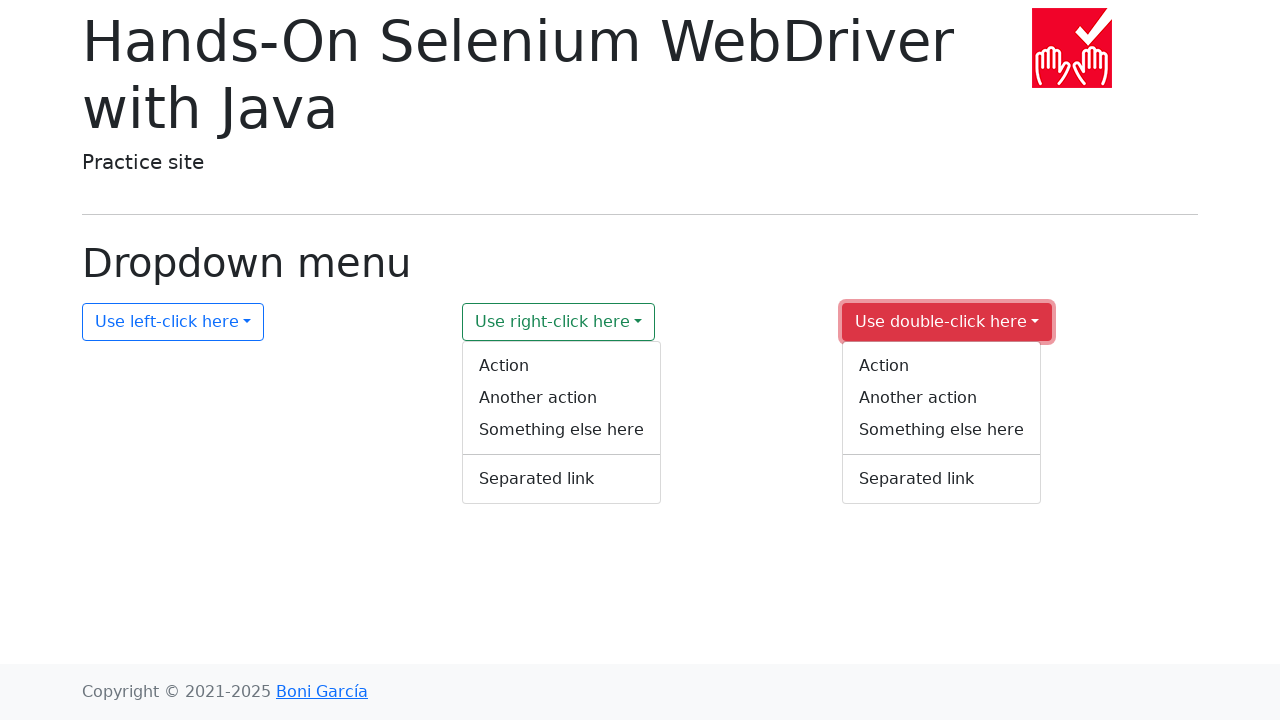